Navigates to a registration form page and clicks the submit button

Starting URL: https://demo.automationtesting.in/Register.html

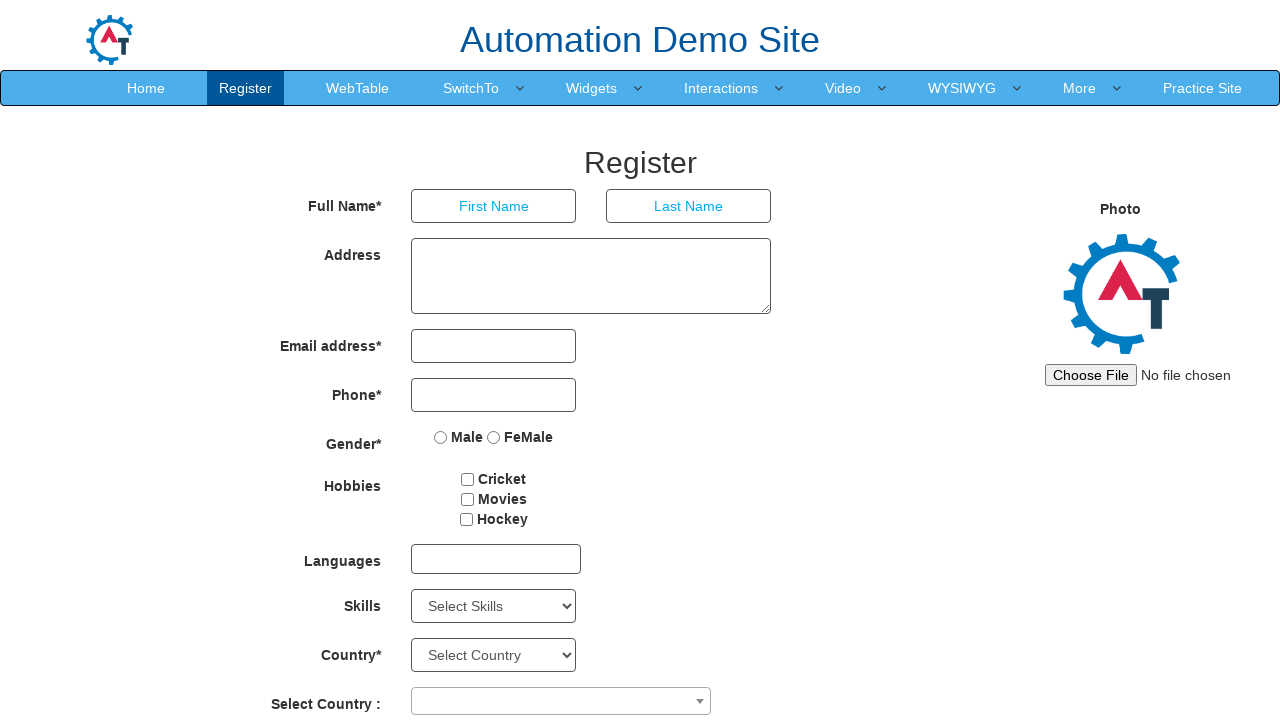

Navigated to registration form page
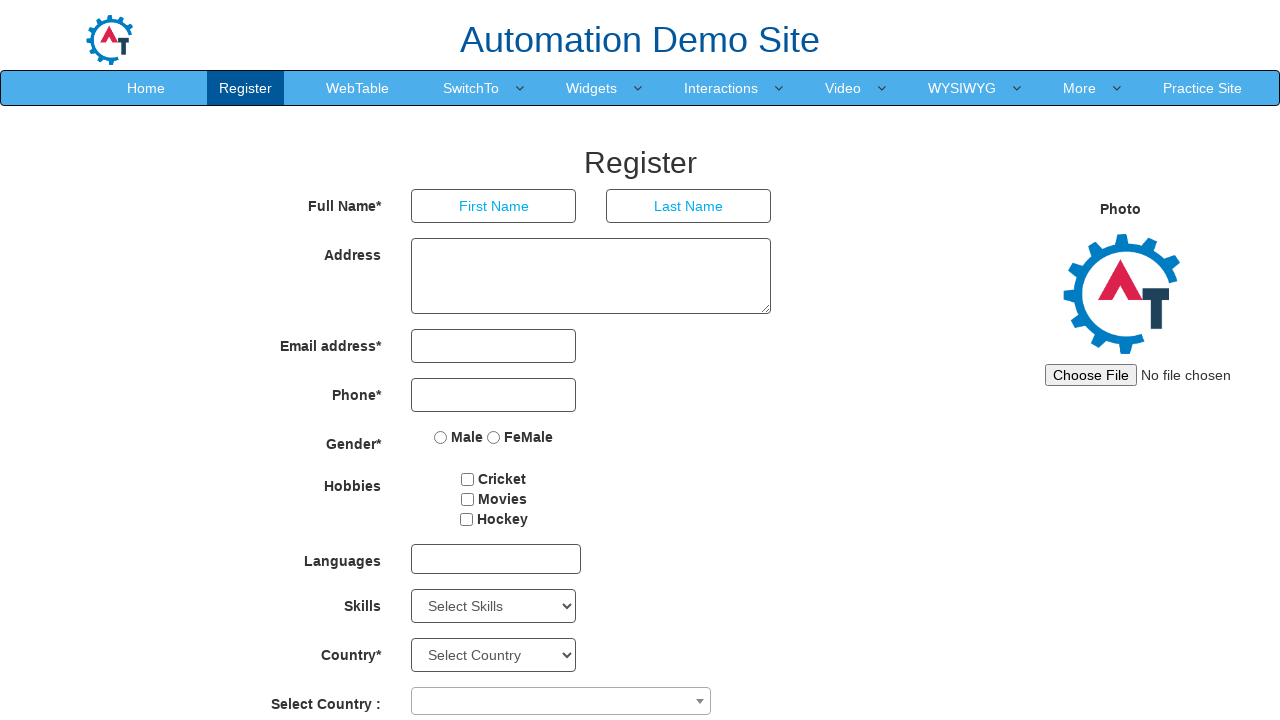

Submit button became visible
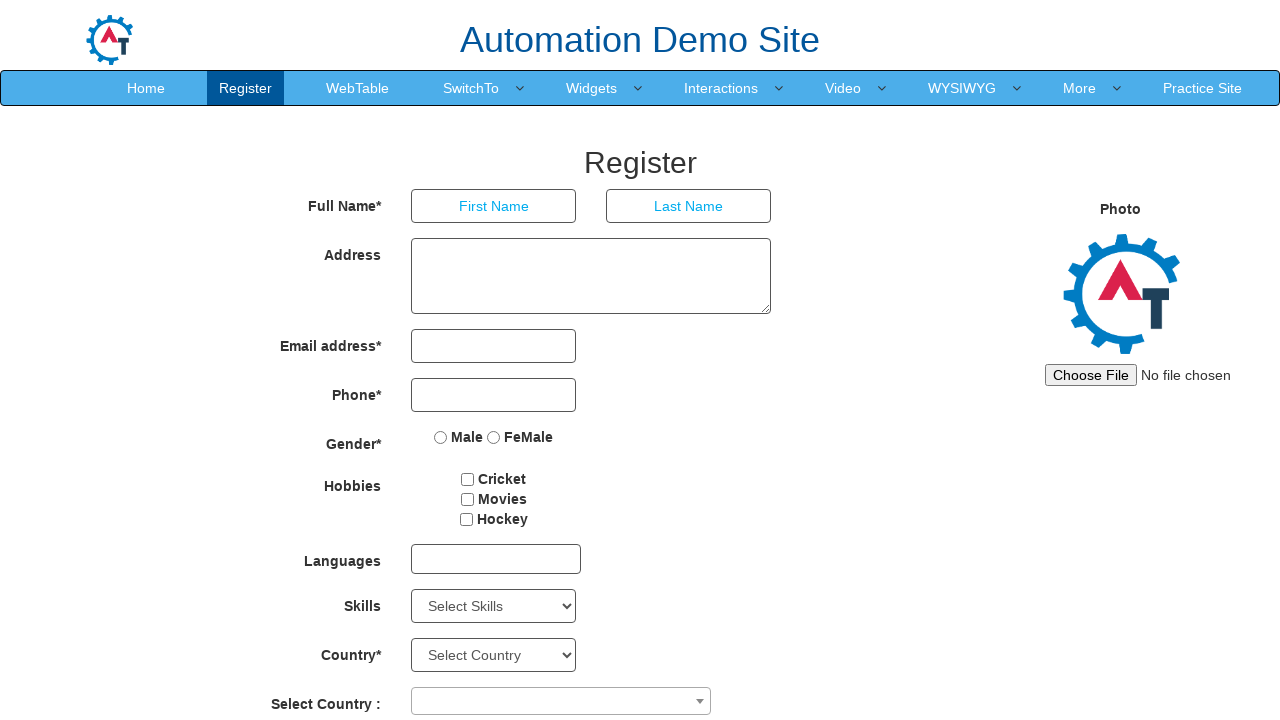

Clicked submit button at (572, 623) on #submitbtn
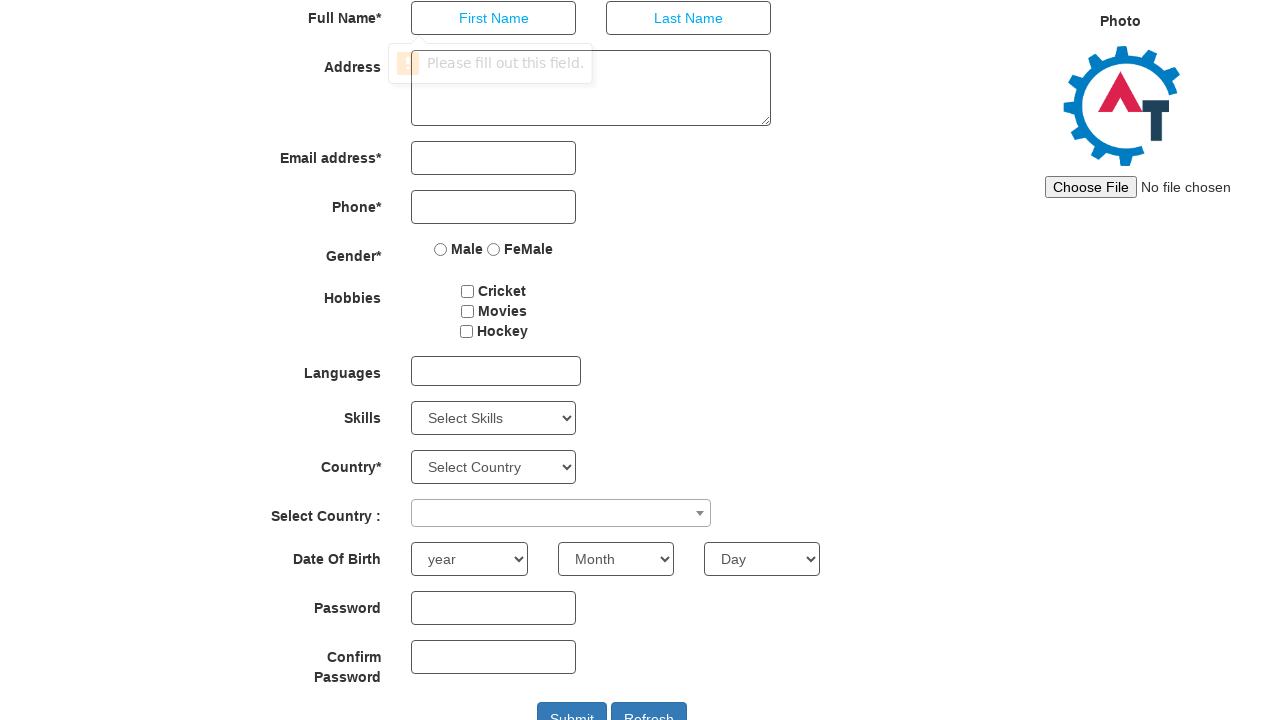

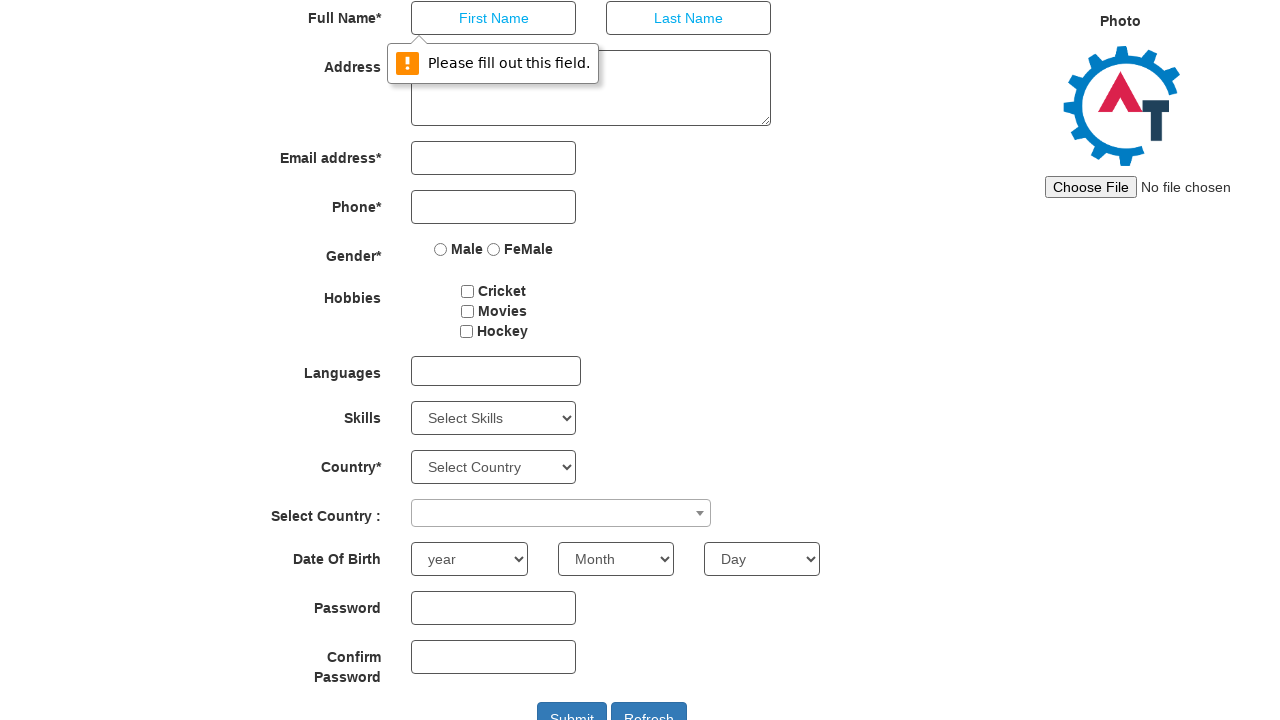